Tests browser window handling by clicking a link multiple times to open new windows, then iterating through all opened windows and interacting with elements in child windows.

Starting URL: https://opensource-demo.orangehrmlive.com/

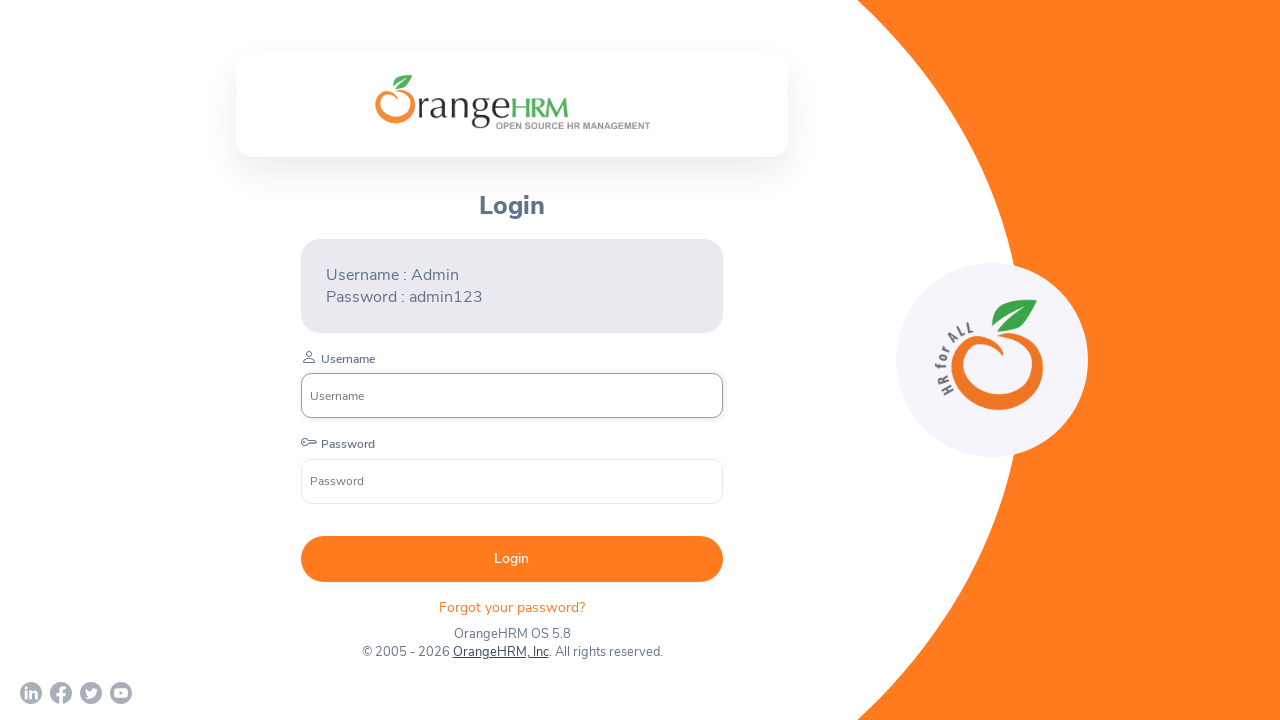

Clicked 'OrangeHRM, Inc' link to open first child window at (500, 652) on xpath=//*[text()='OrangeHRM, Inc']
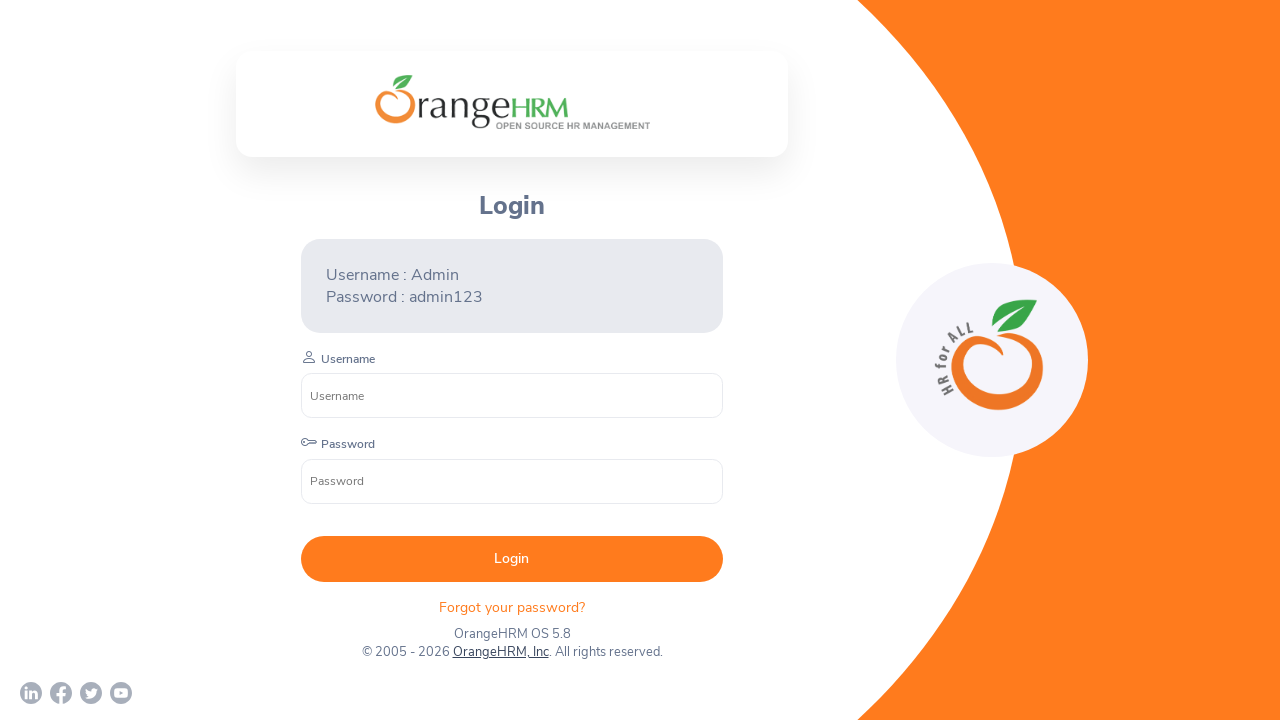

Clicked 'OrangeHRM, Inc' link to open second child window at (500, 652) on xpath=//*[text()='OrangeHRM, Inc']
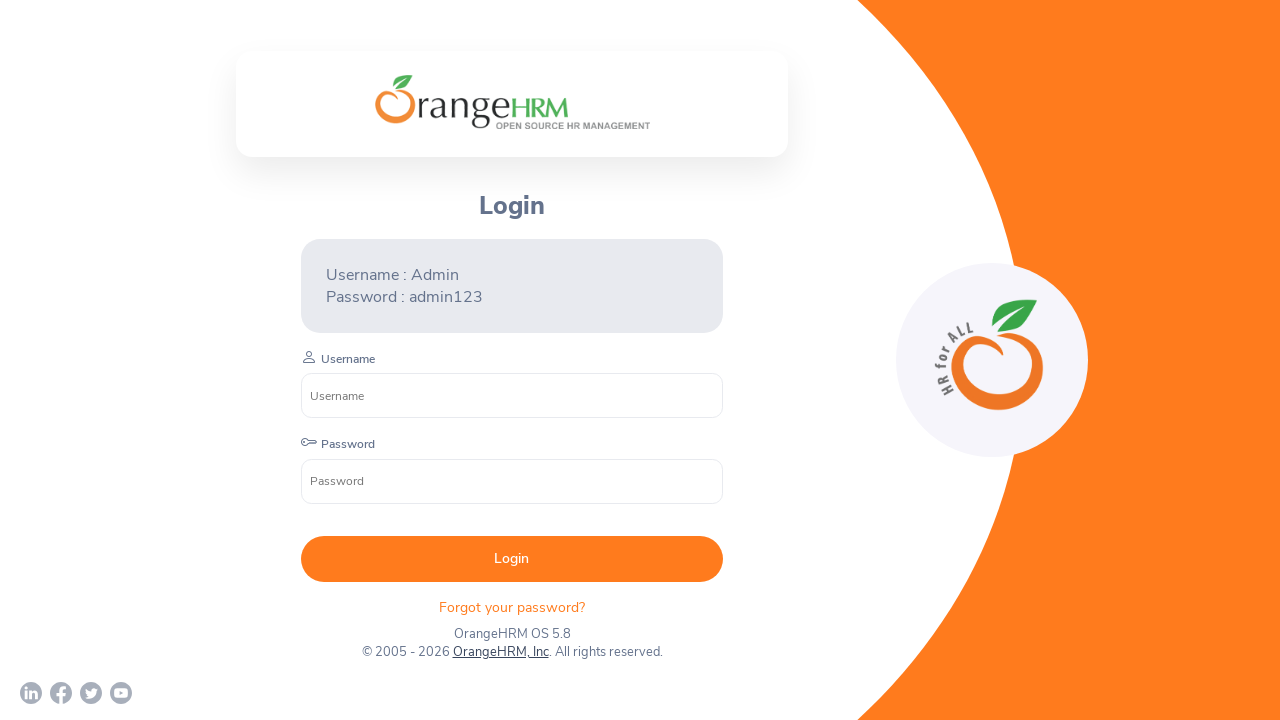

Clicked 'OrangeHRM, Inc' link to open third child window at (500, 652) on xpath=//*[text()='OrangeHRM, Inc']
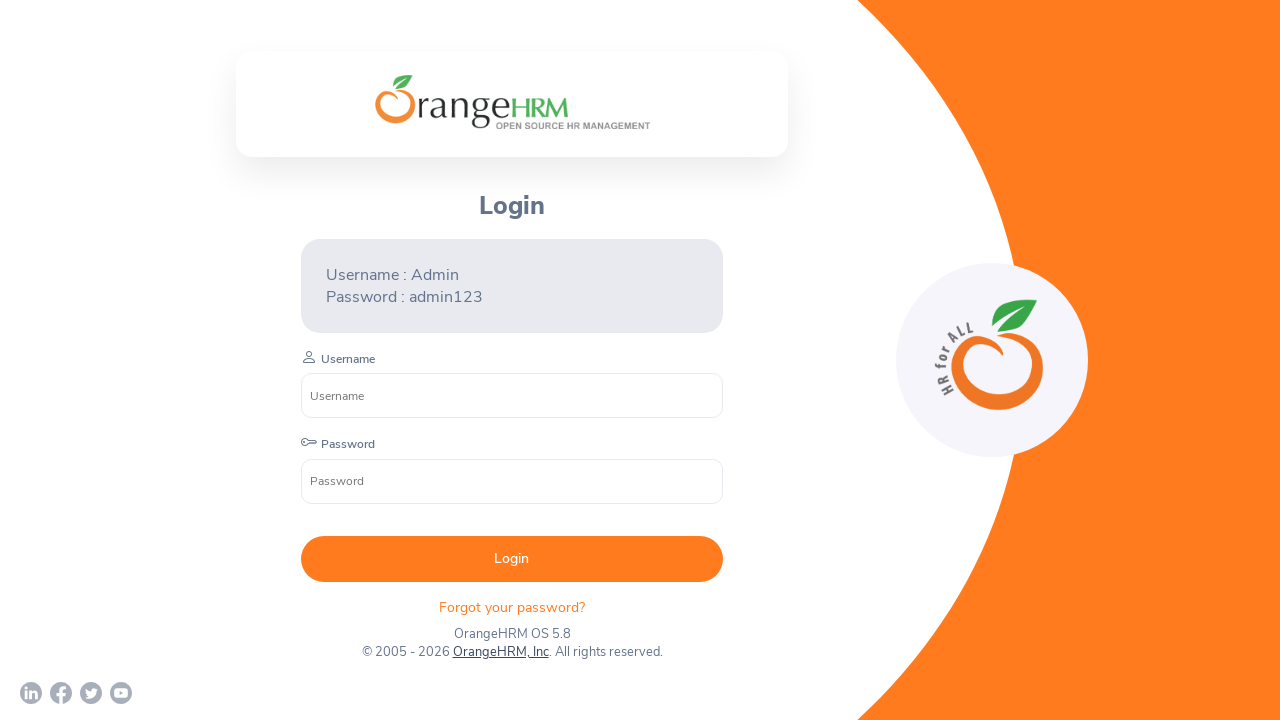

Retrieved all open pages in context, found 4 total pages
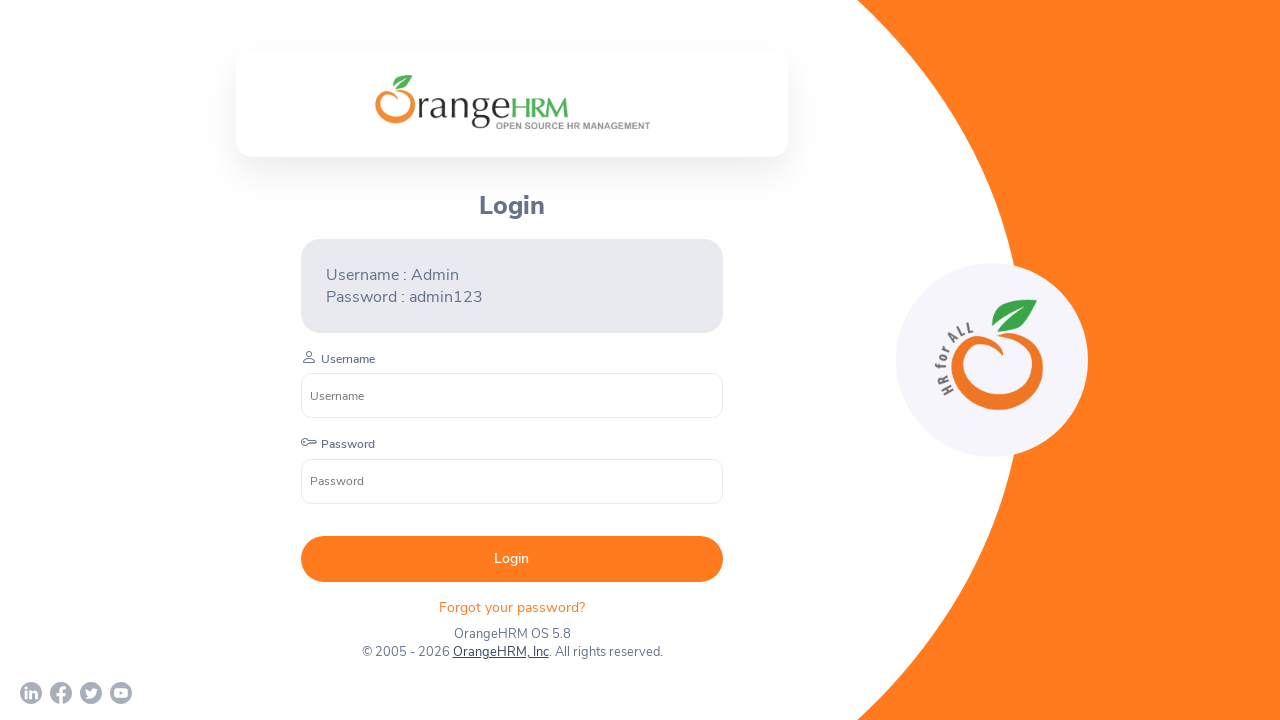

Waited for child page to load (domcontentloaded)
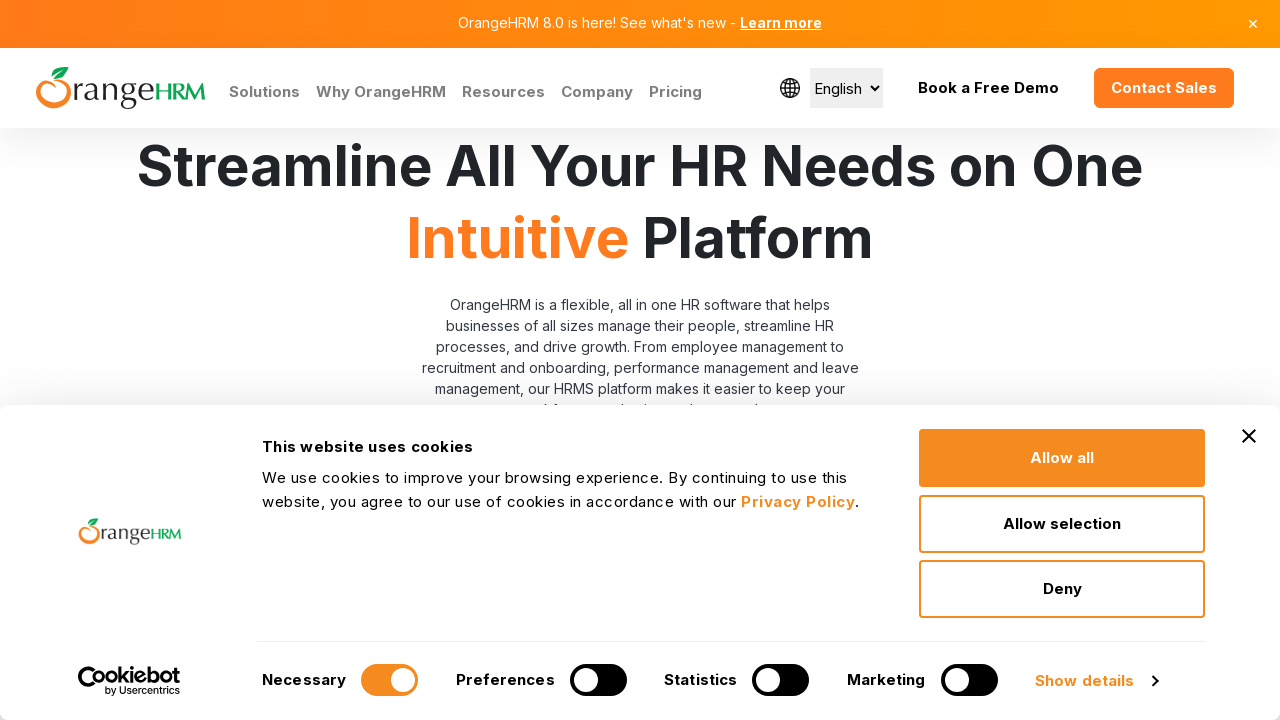

Email trial button not found in child window, continuing to next page on //*[@class='home-tril-email-btn']
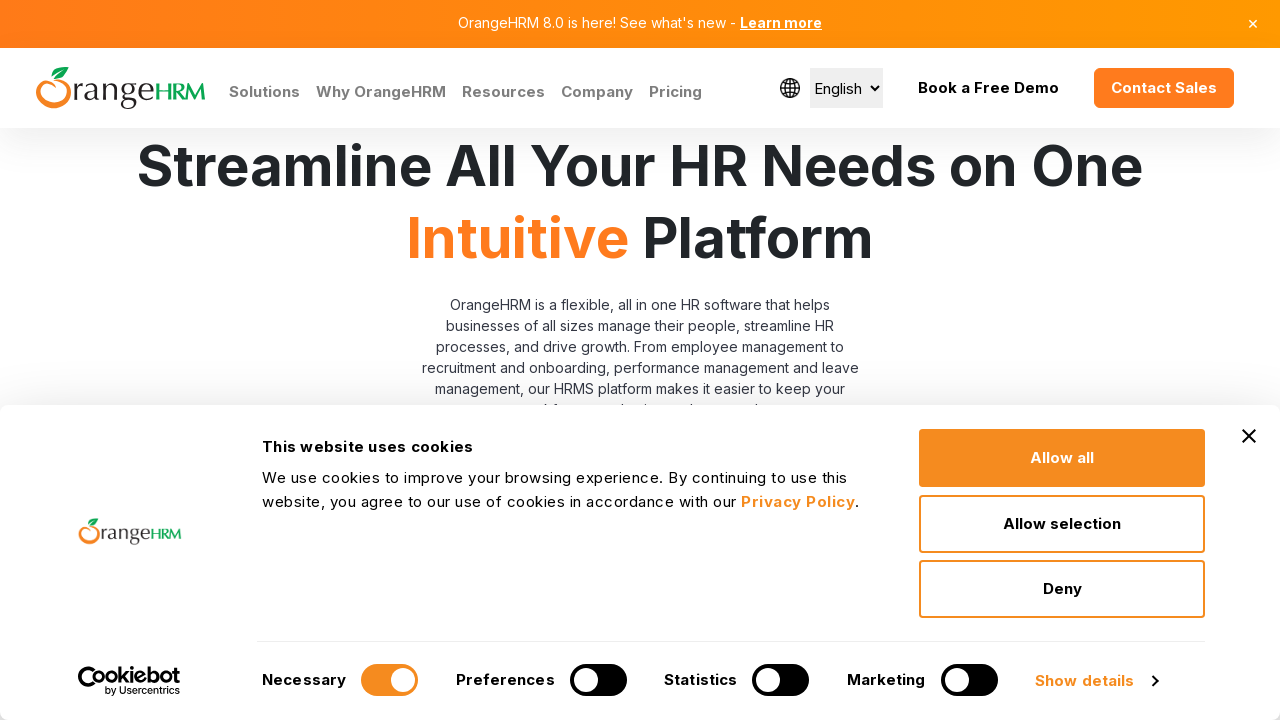

Waited for child page to load (domcontentloaded)
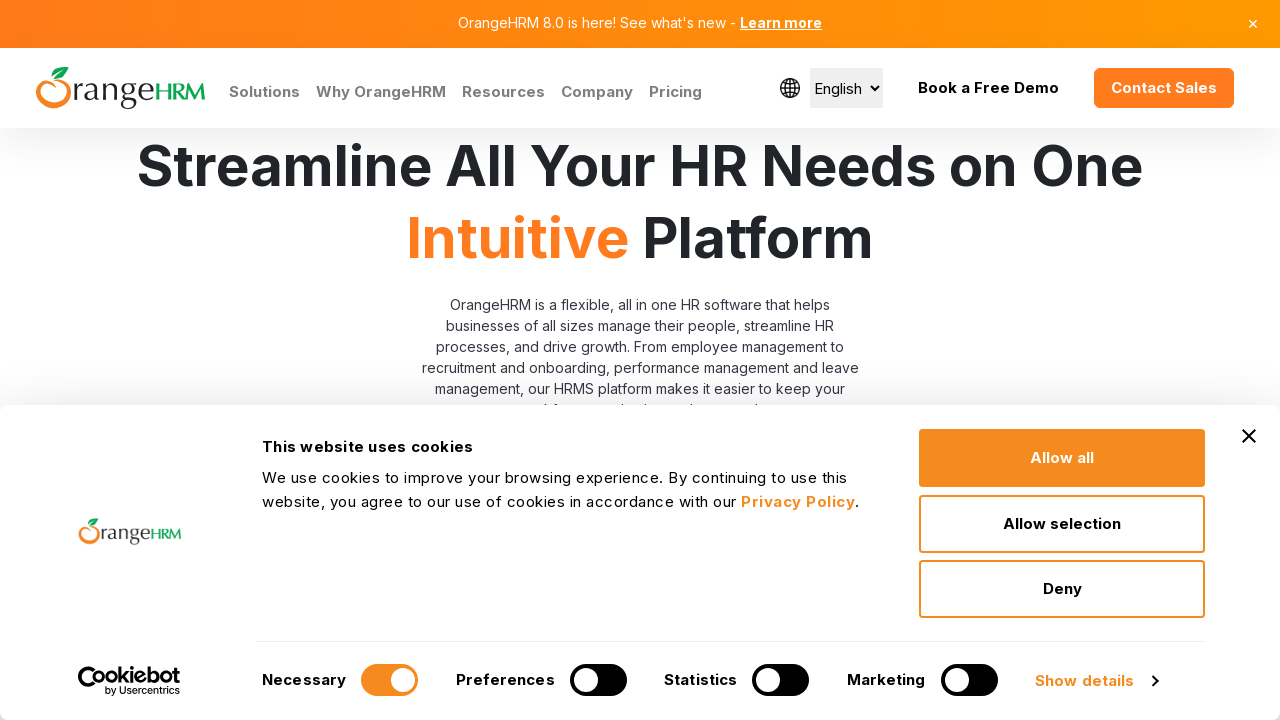

Email trial button not found in child window, continuing to next page on //*[@class='home-tril-email-btn']
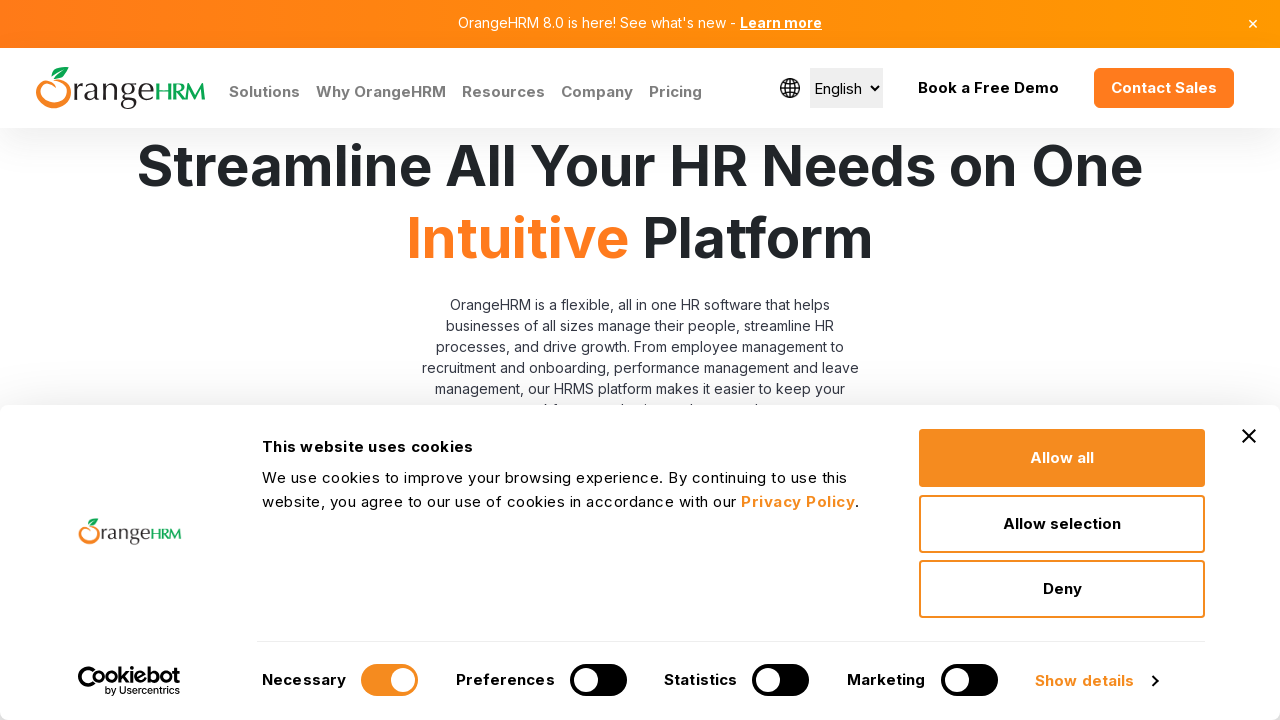

Waited for child page to load (domcontentloaded)
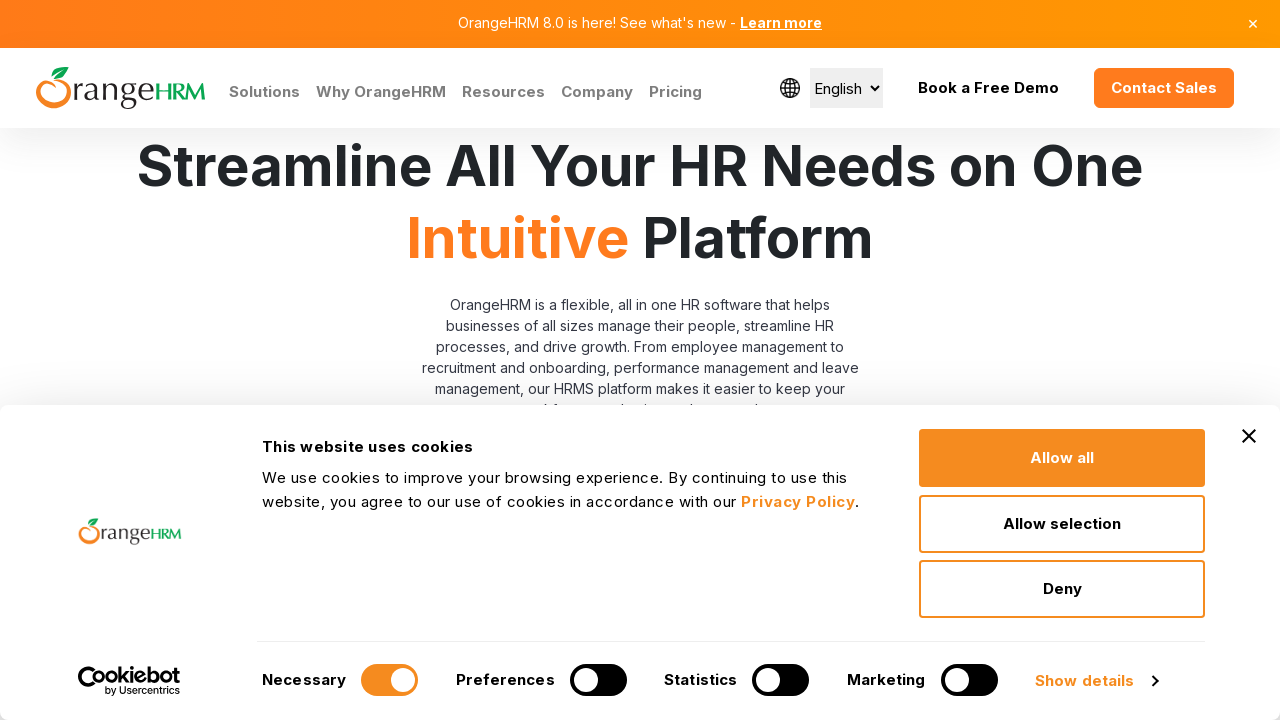

Email trial button not found in child window, continuing to next page on //*[@class='home-tril-email-btn']
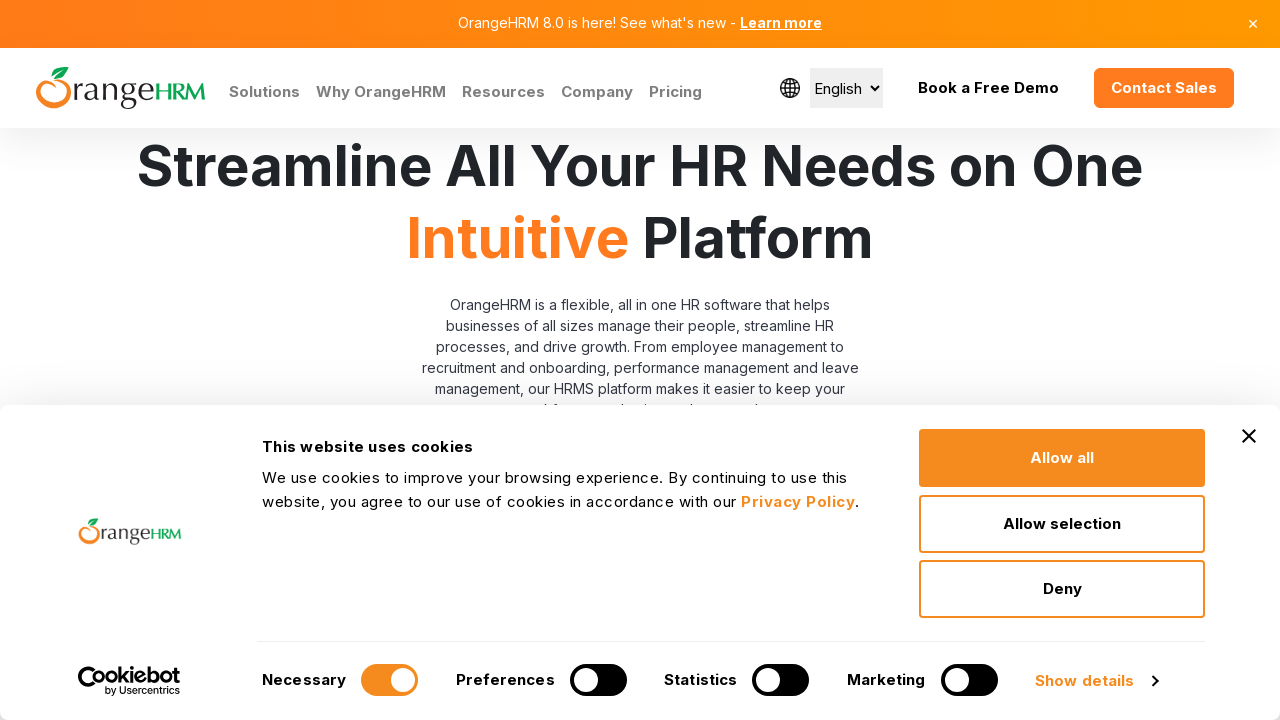

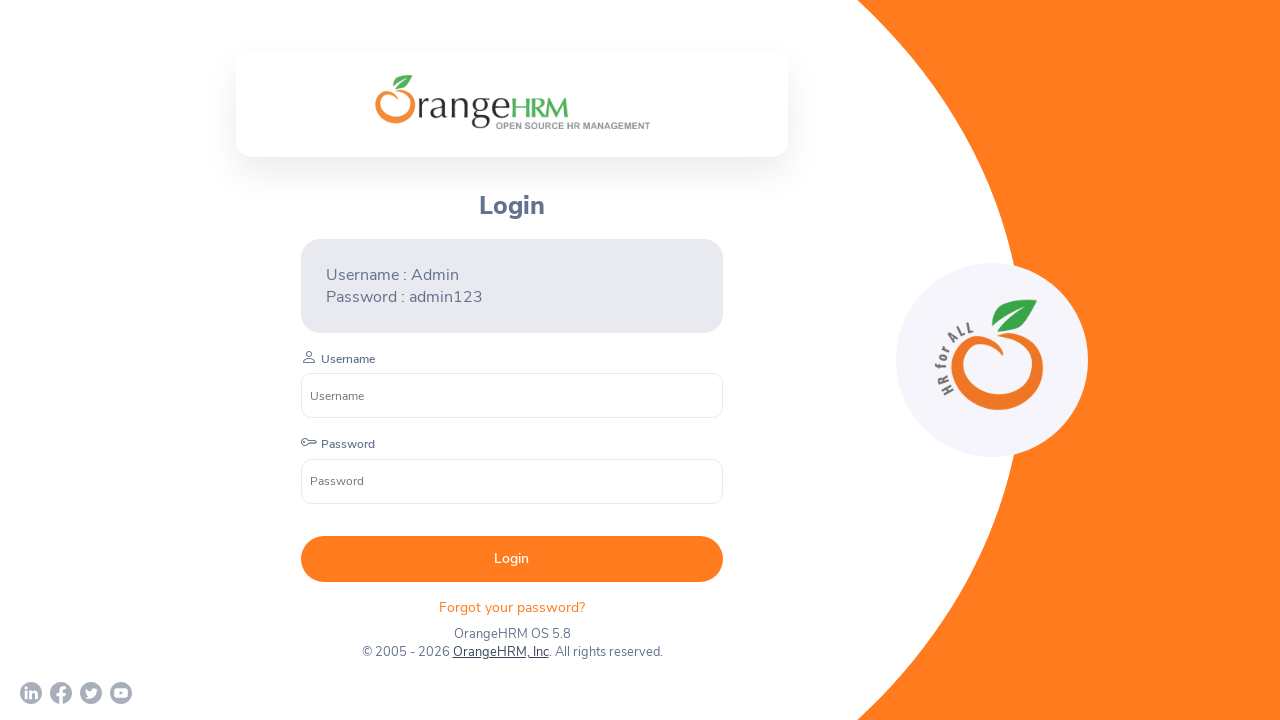